Tests the About Us button functionality by clicking it and verifying the video modal appears

Starting URL: https://www.demoblaze.com/

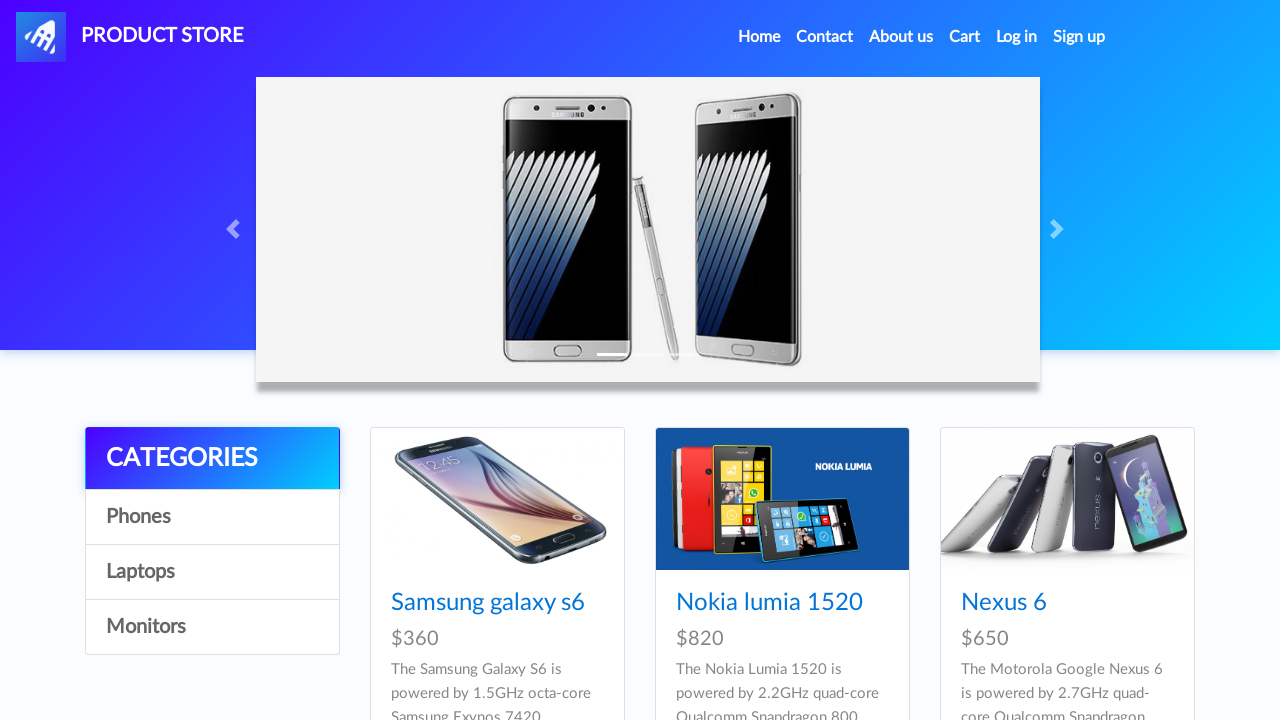

Clicked About Us button to open video modal at (901, 37) on a[data-target='#videoModal']
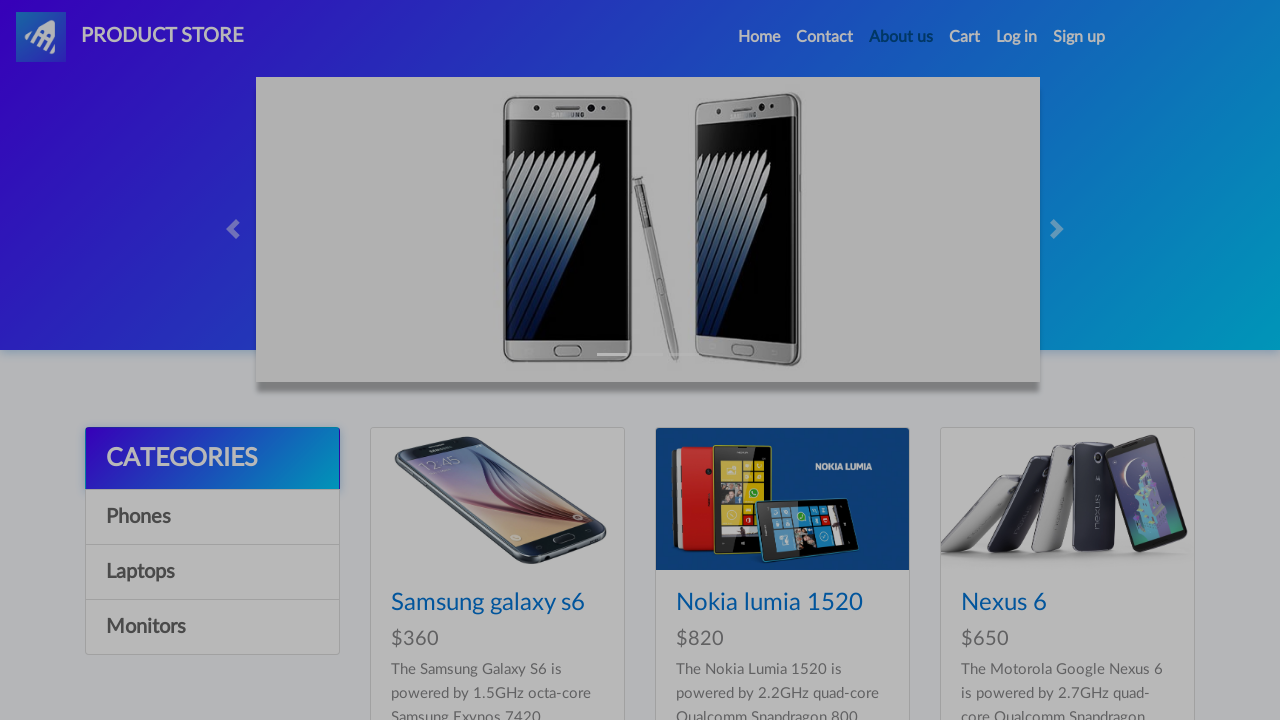

Video modal appeared and is visible
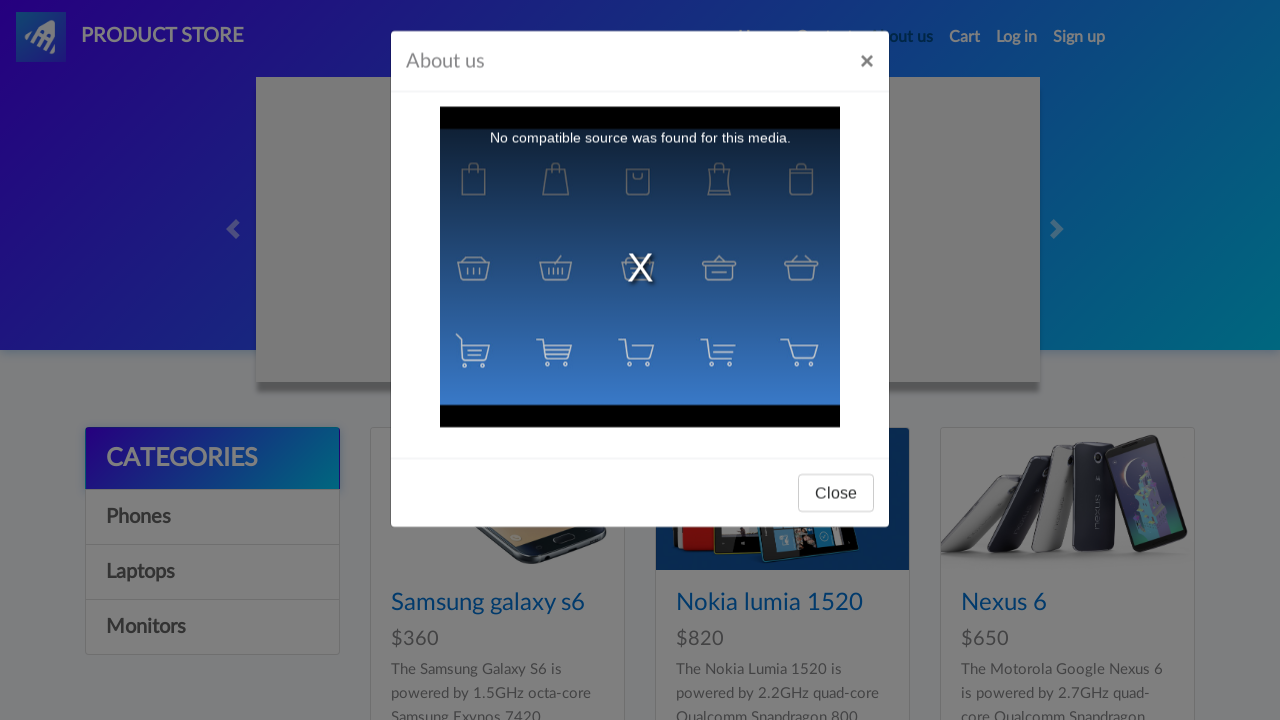

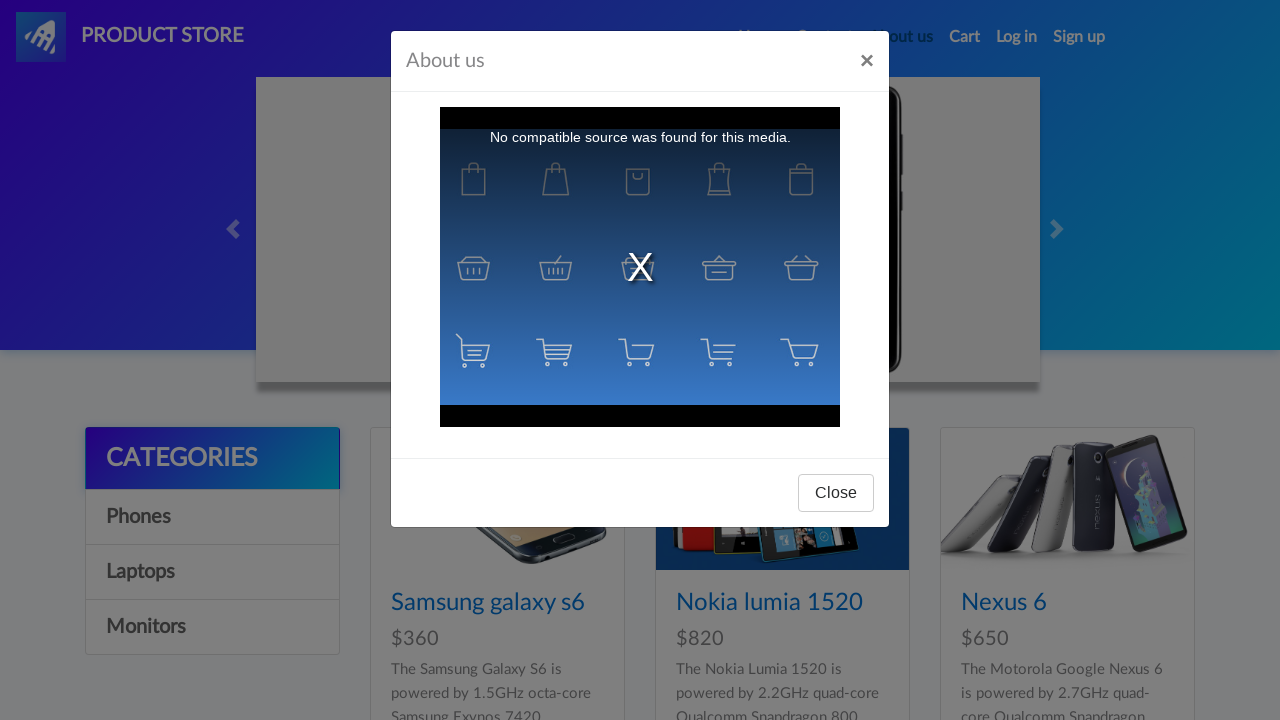